Navigates to GoDaddy India homepage and waits for it to load

Starting URL: https://www.godaddy.com/en-in

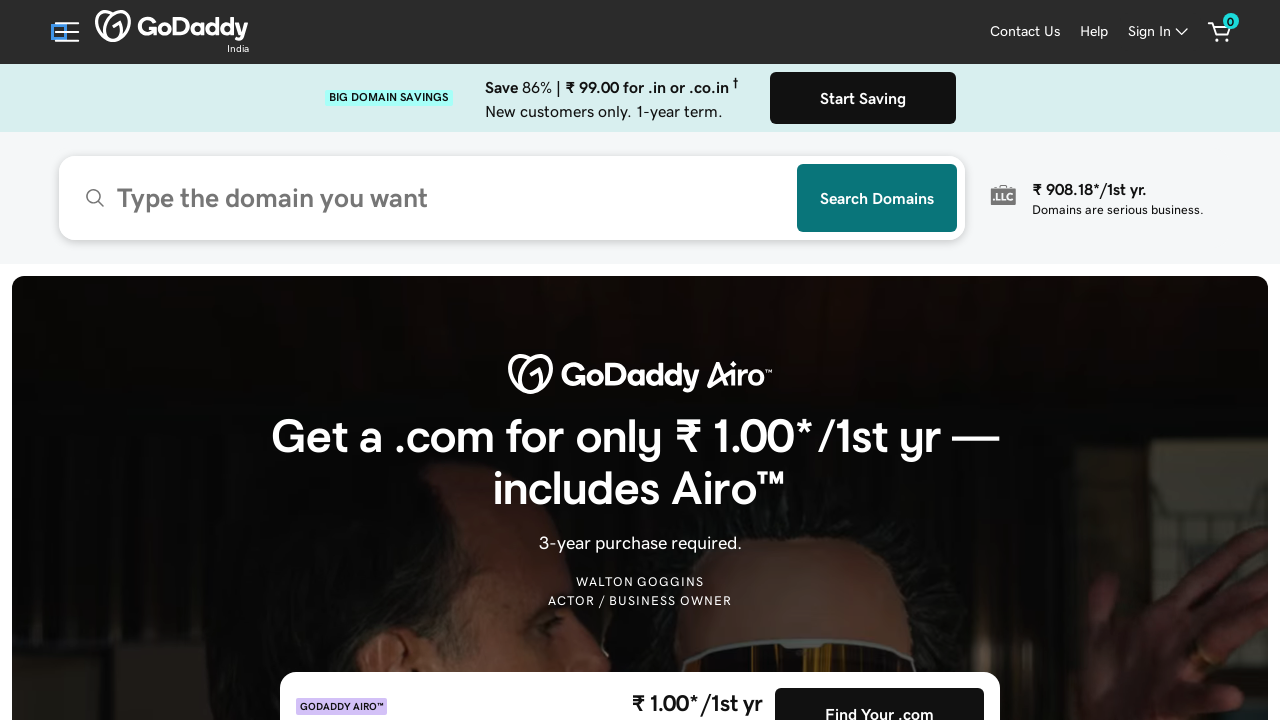

Navigated to GoDaddy India homepage
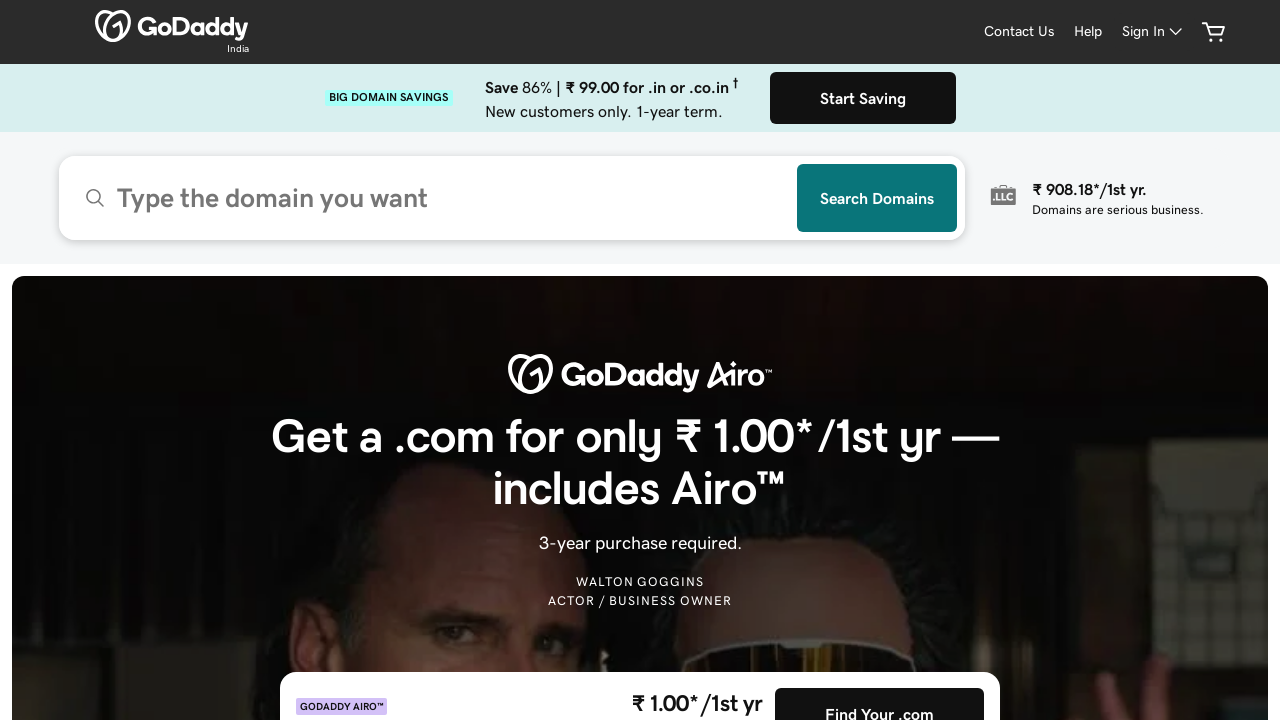

Waited for DOM content to load on GoDaddy India homepage
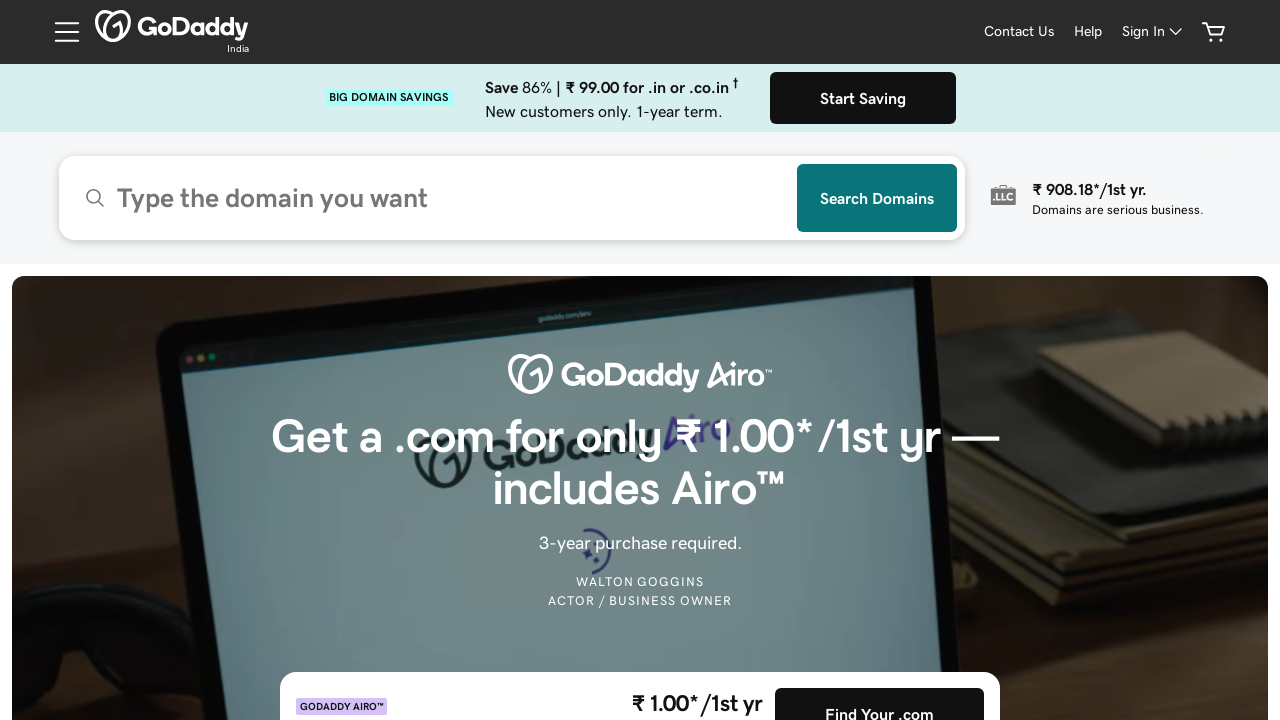

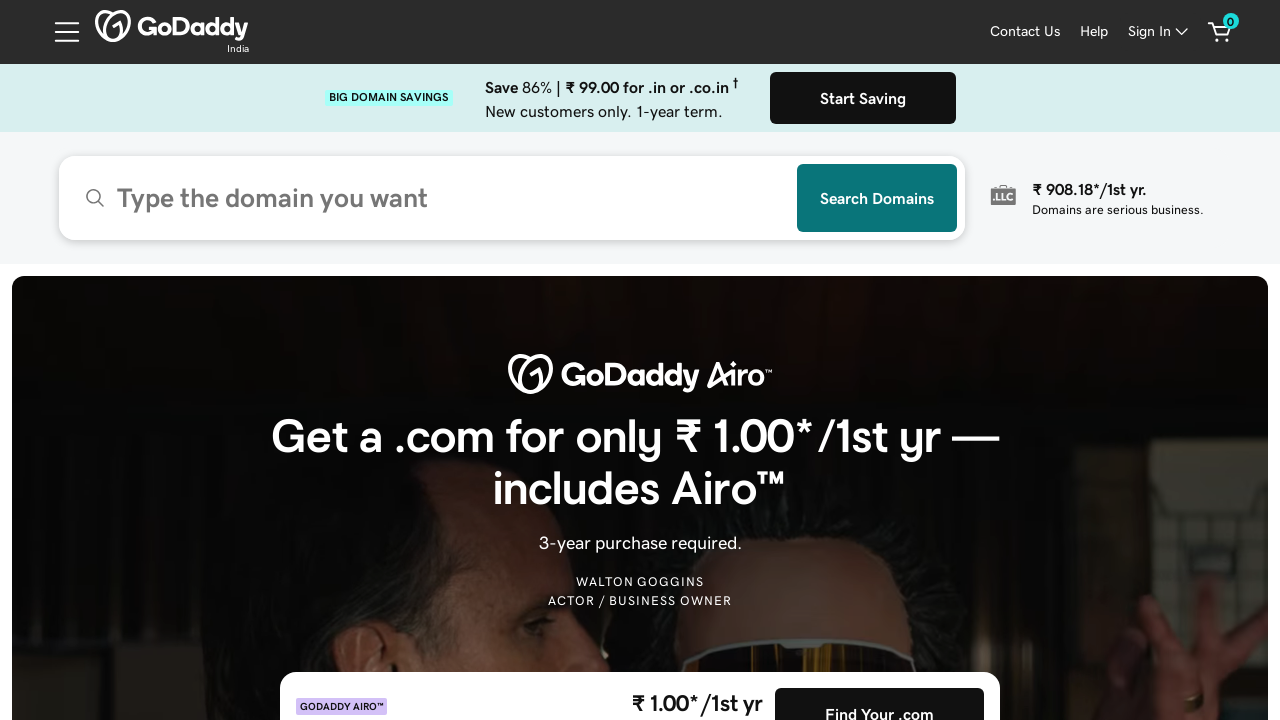